Tests completing a full purchase with valid customer data and confirming the order

Starting URL: https://www.demoblaze.com/index.html

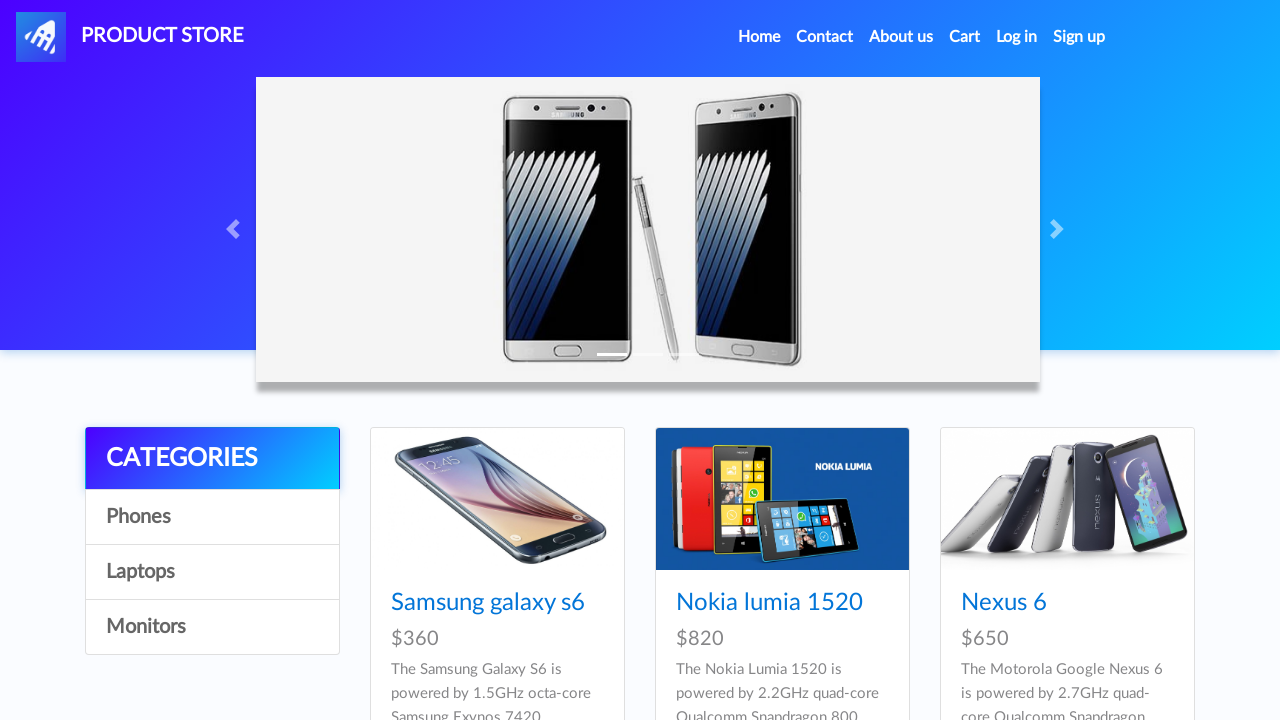

Set up dialog handler for alerts
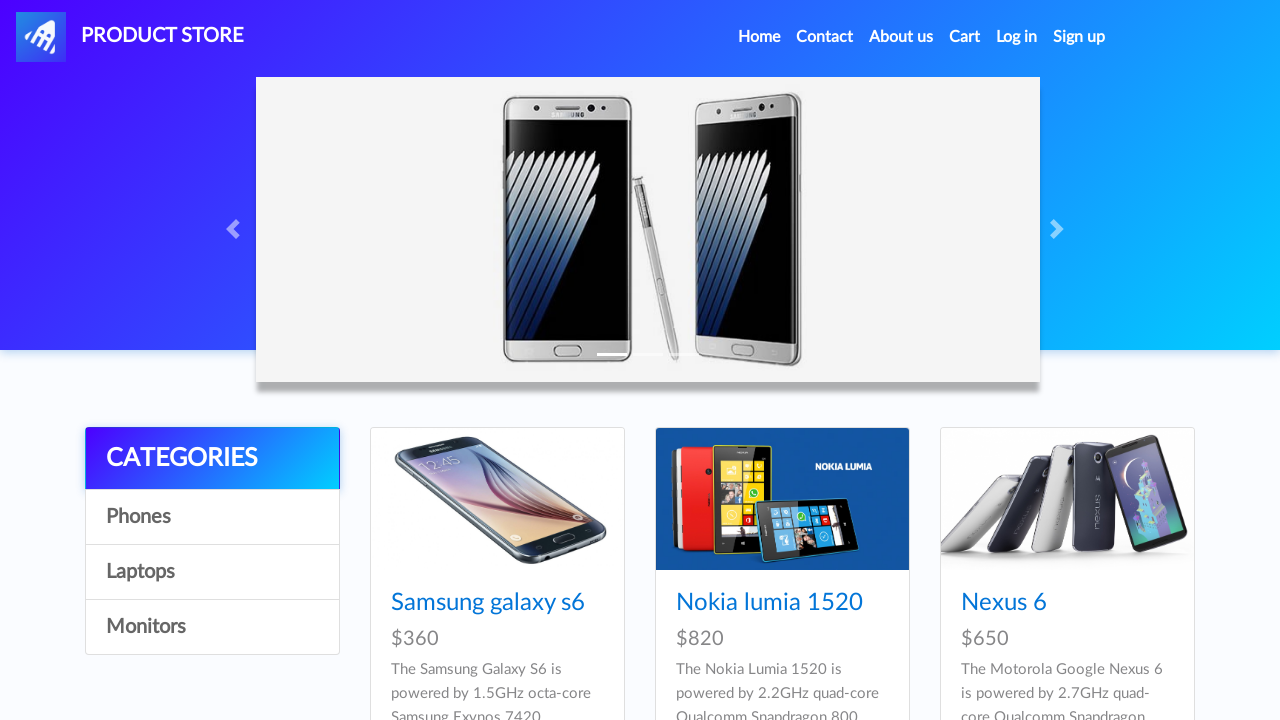

Waited for sixth product selector to load
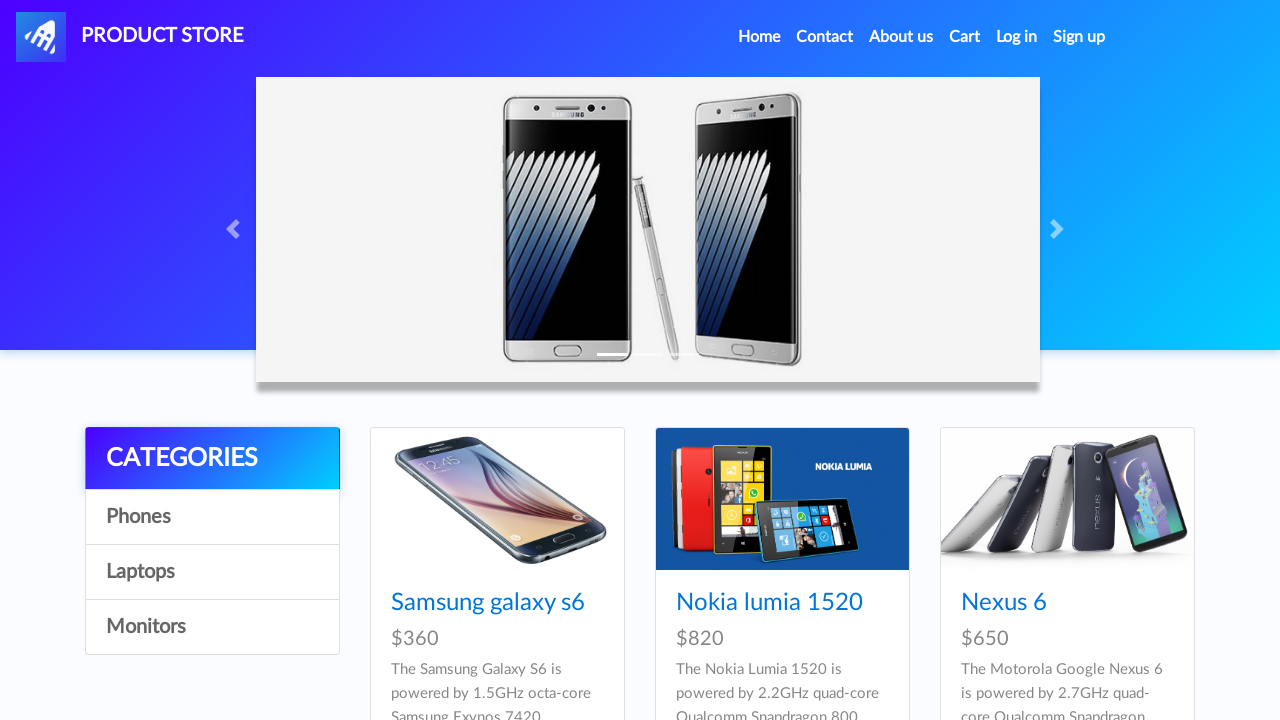

Clicked on sixth product at (1037, 361) on xpath=//*[@id="tbodyid"]/div[6]/div/div/h4/a
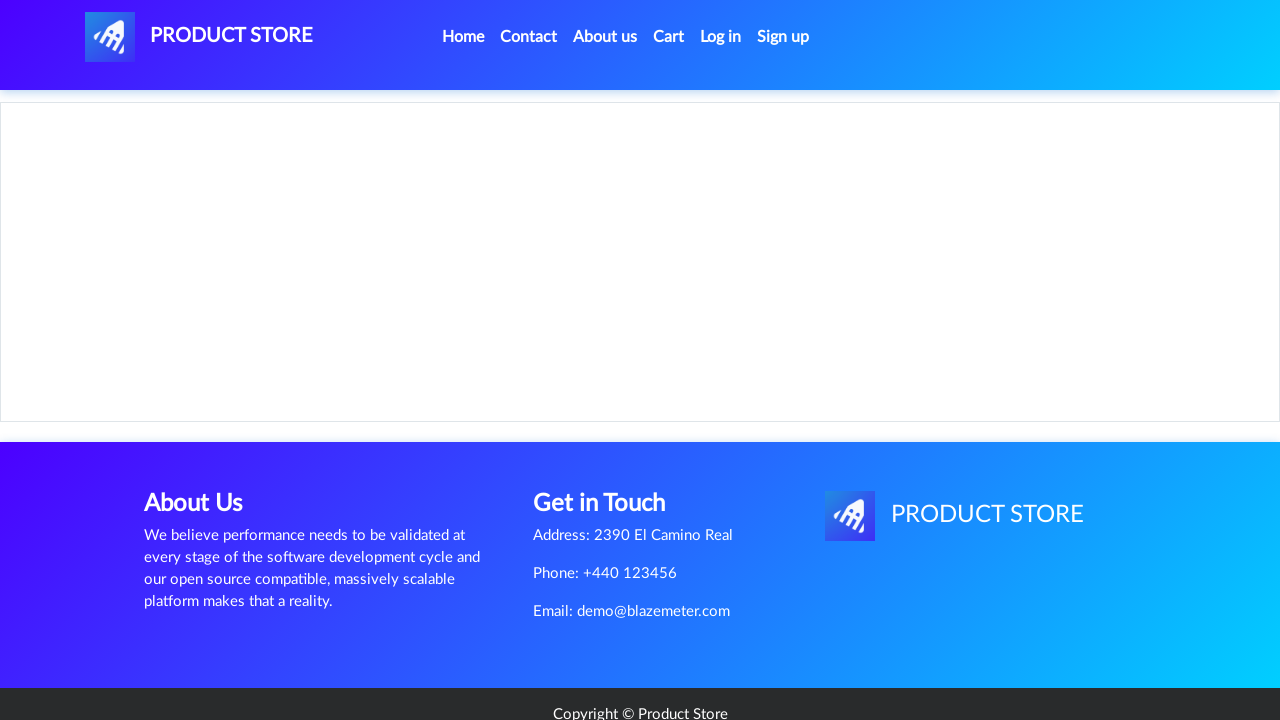

Waited for Add to cart button to load
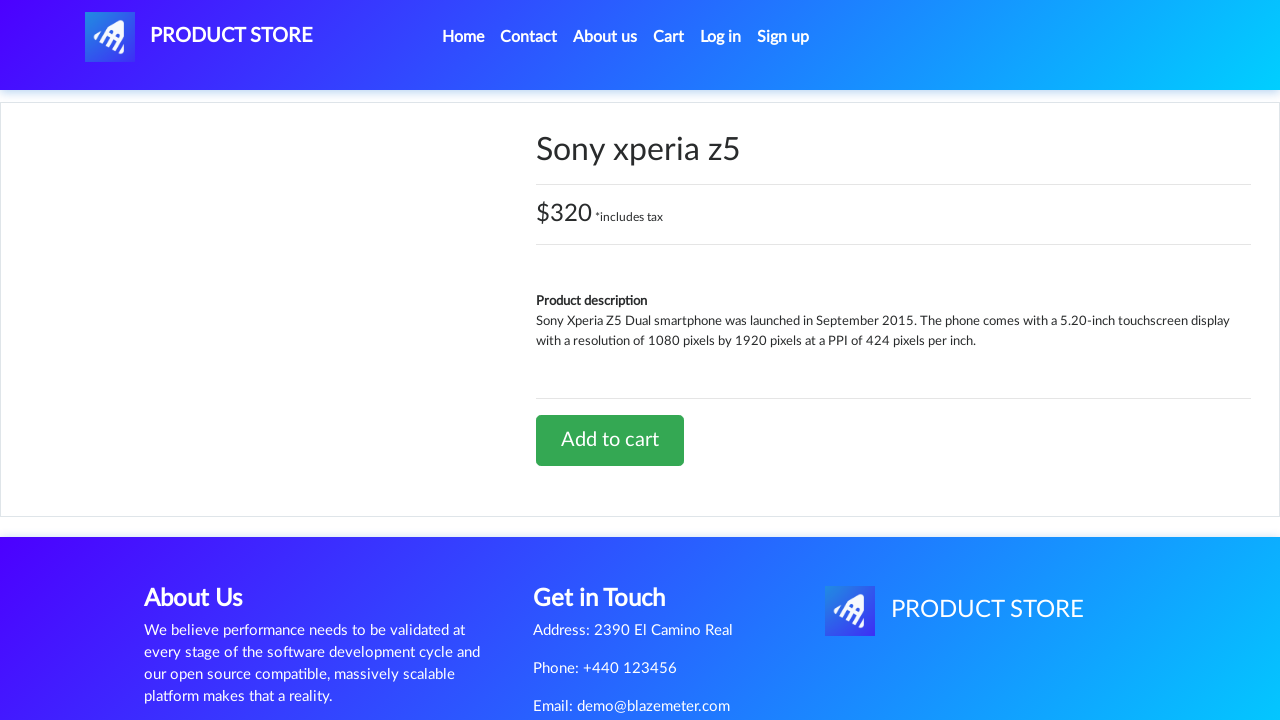

Clicked Add to cart button at (610, 440) on xpath=//*[@id="tbodyid"]/div[2]/div/a
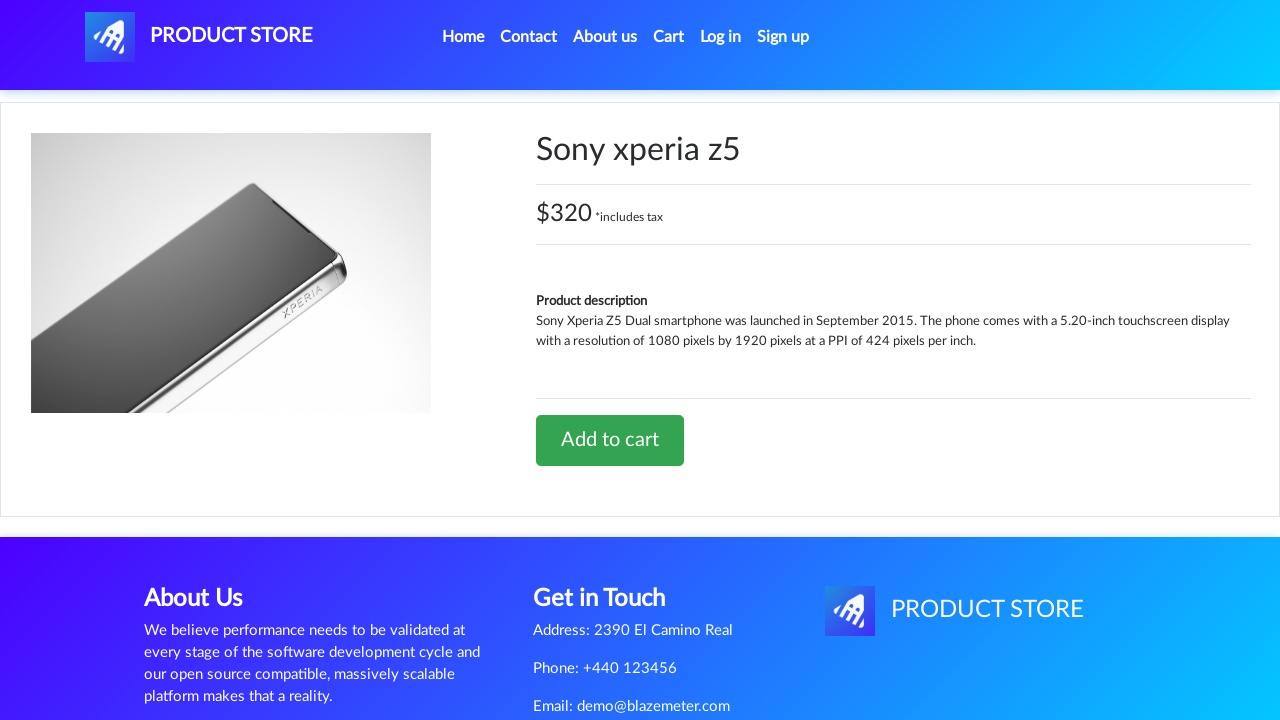

Waited 2 seconds for alert to be handled
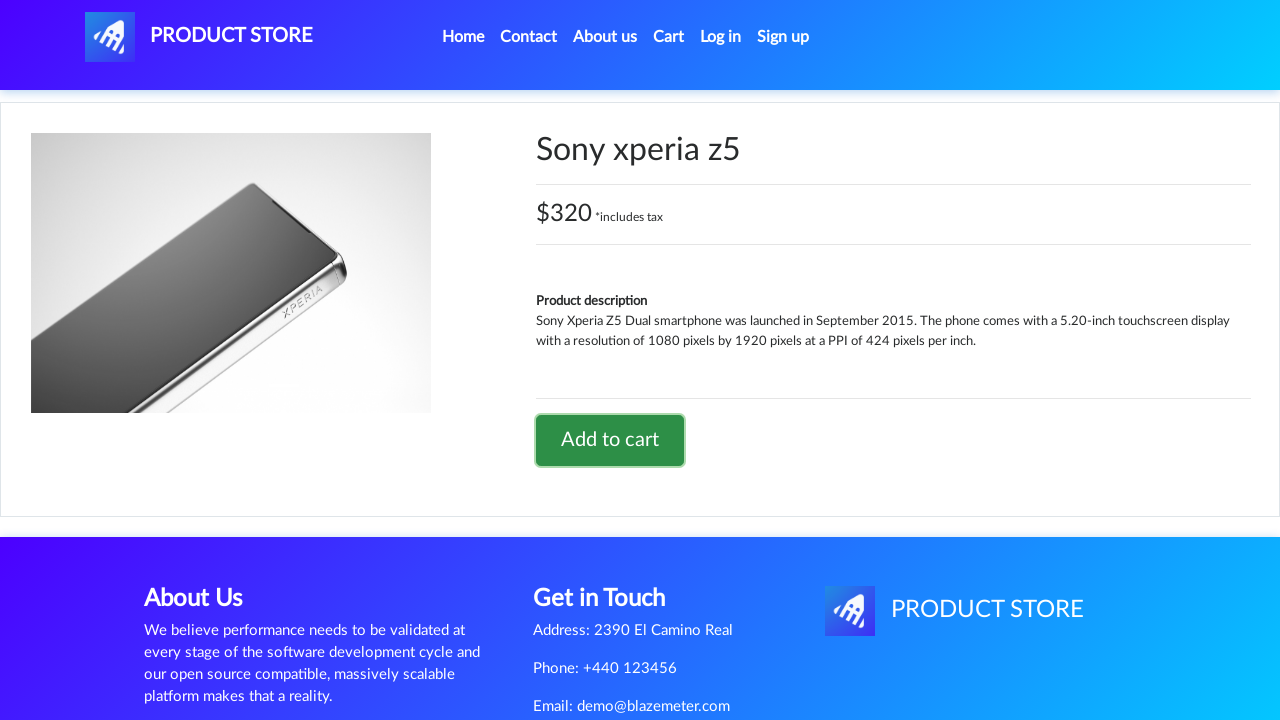

Clicked on cart button to navigate to cart at (669, 37) on xpath=//*[@id="cartur"]
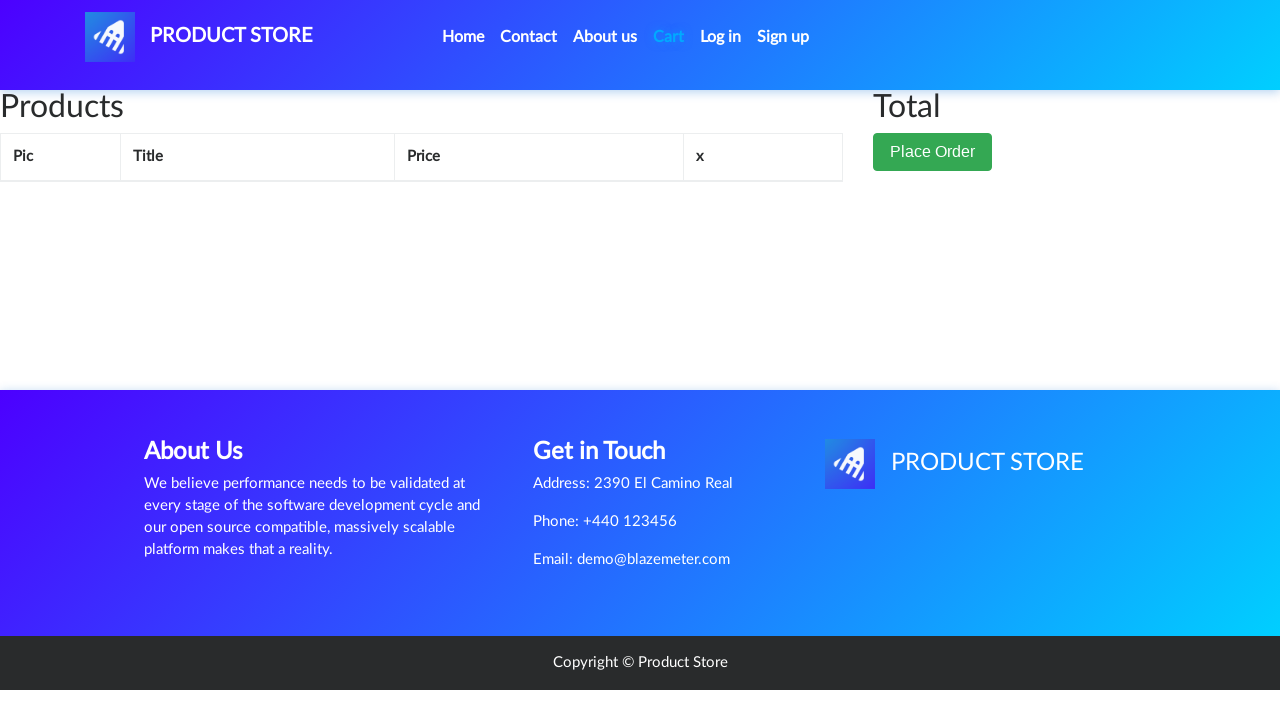

Waited for Place Order button to load
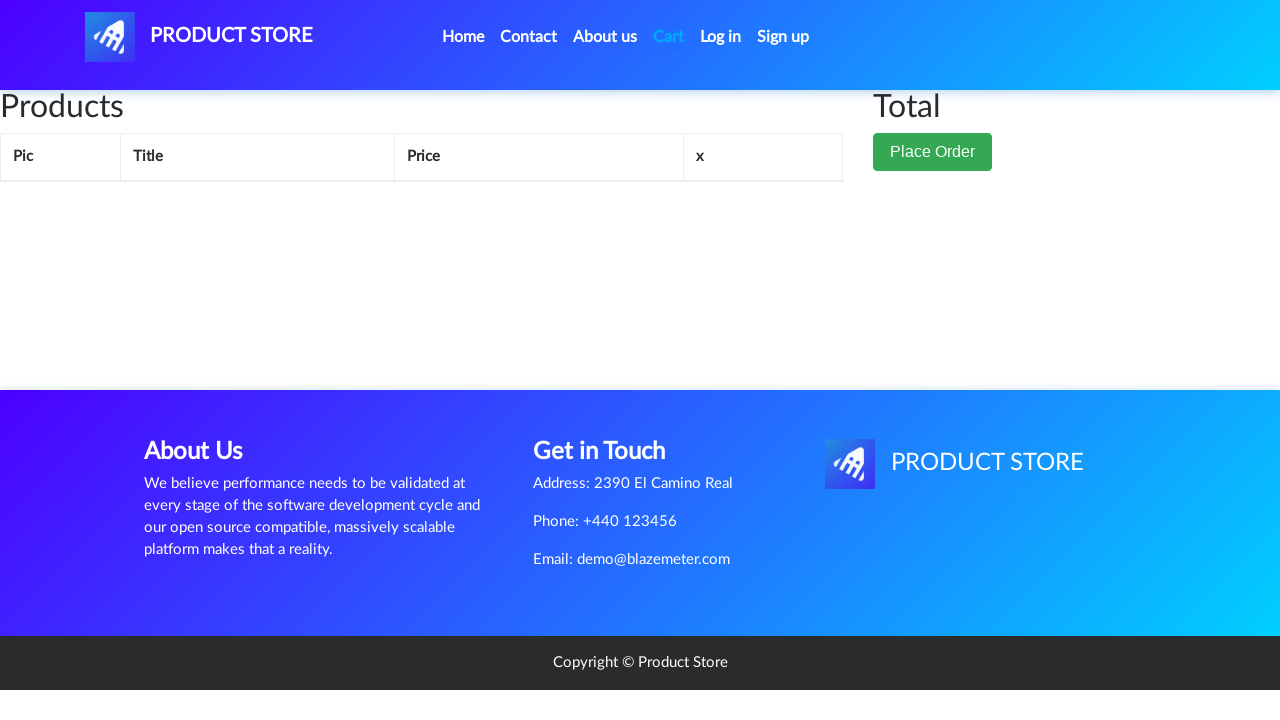

Clicked Place Order button at (933, 191) on xpath=//*[@id="page-wrapper"]/div/div[2]/button
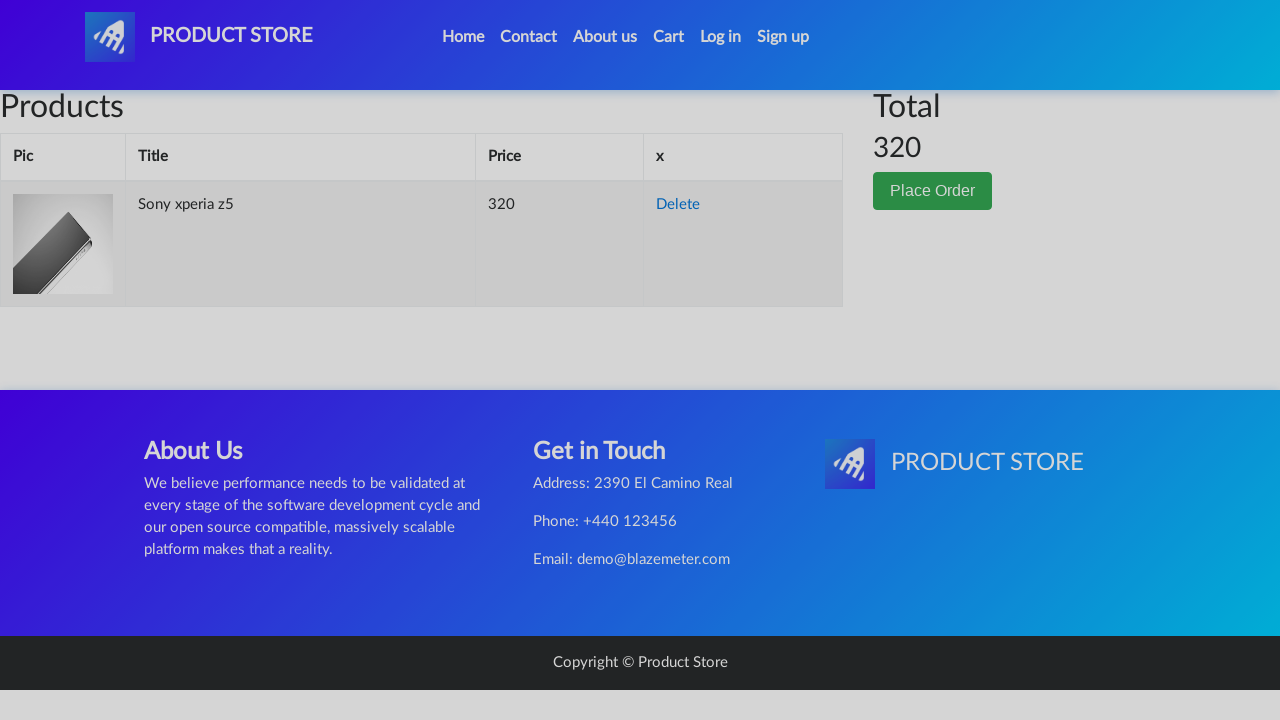

Waited for order form to load
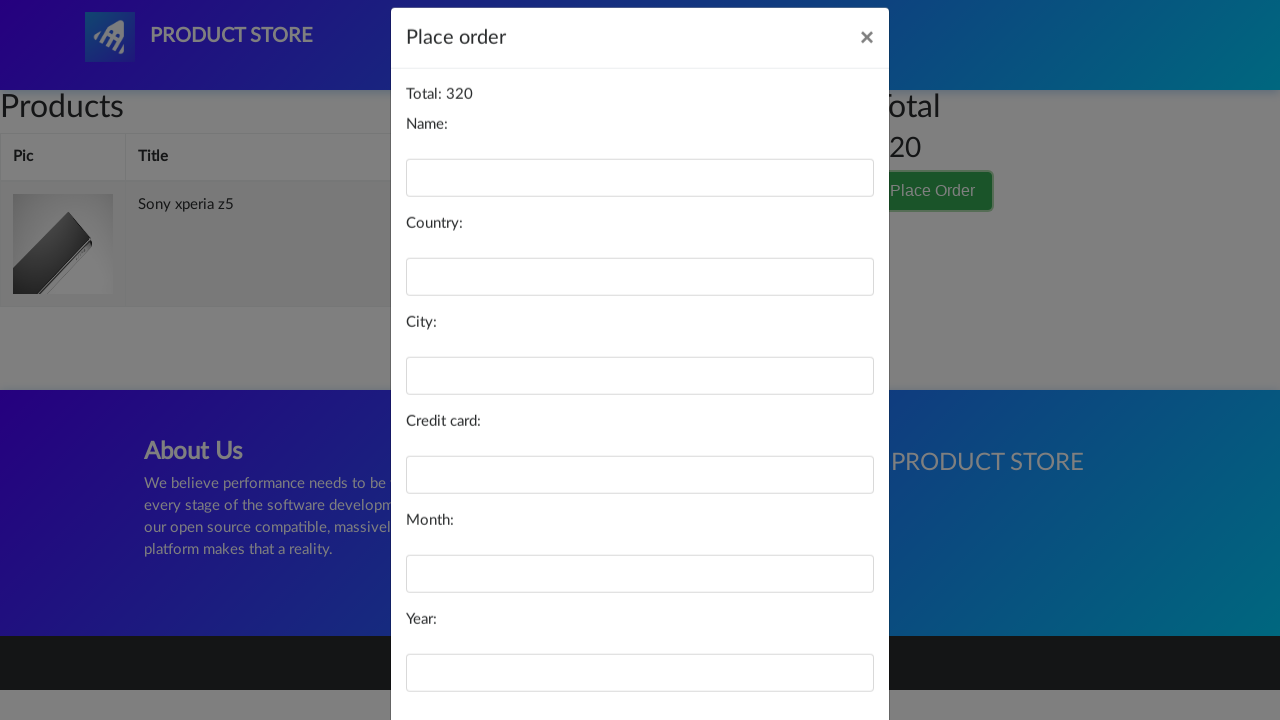

Filled name field with 'Ran' on //*[@id="name"]
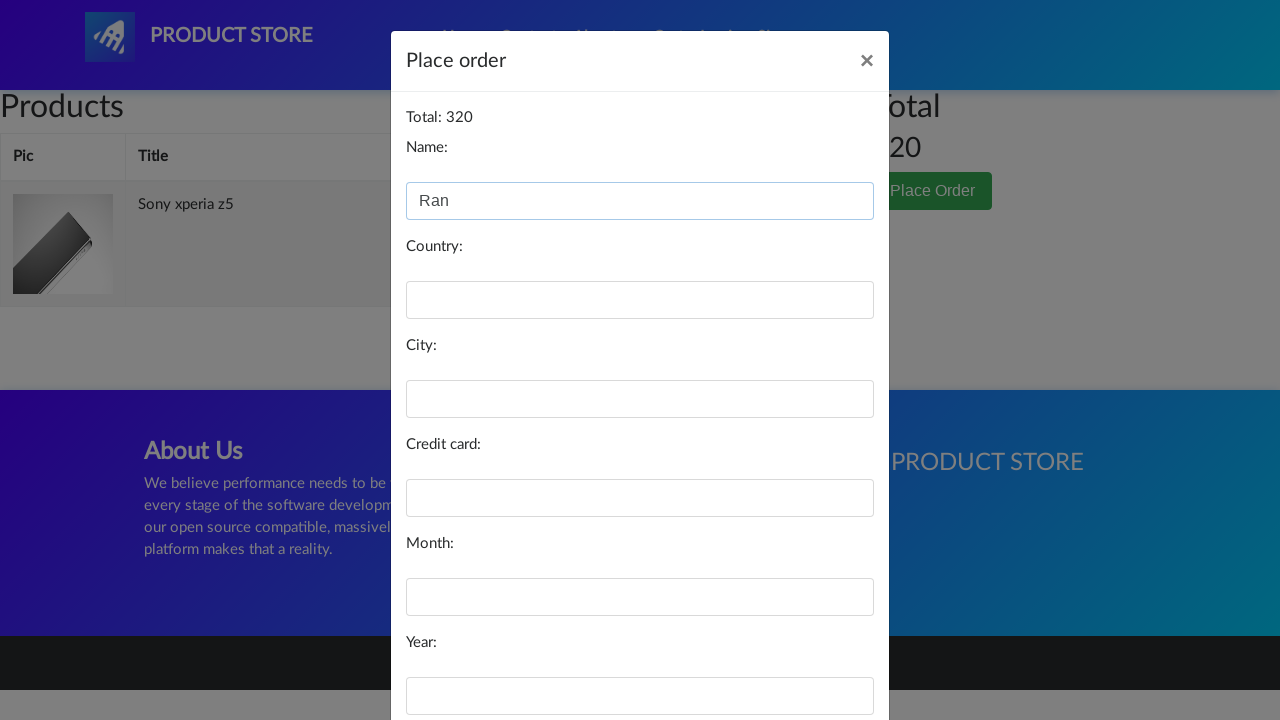

Filled country field with 'Israel' on //*[@id="country"]
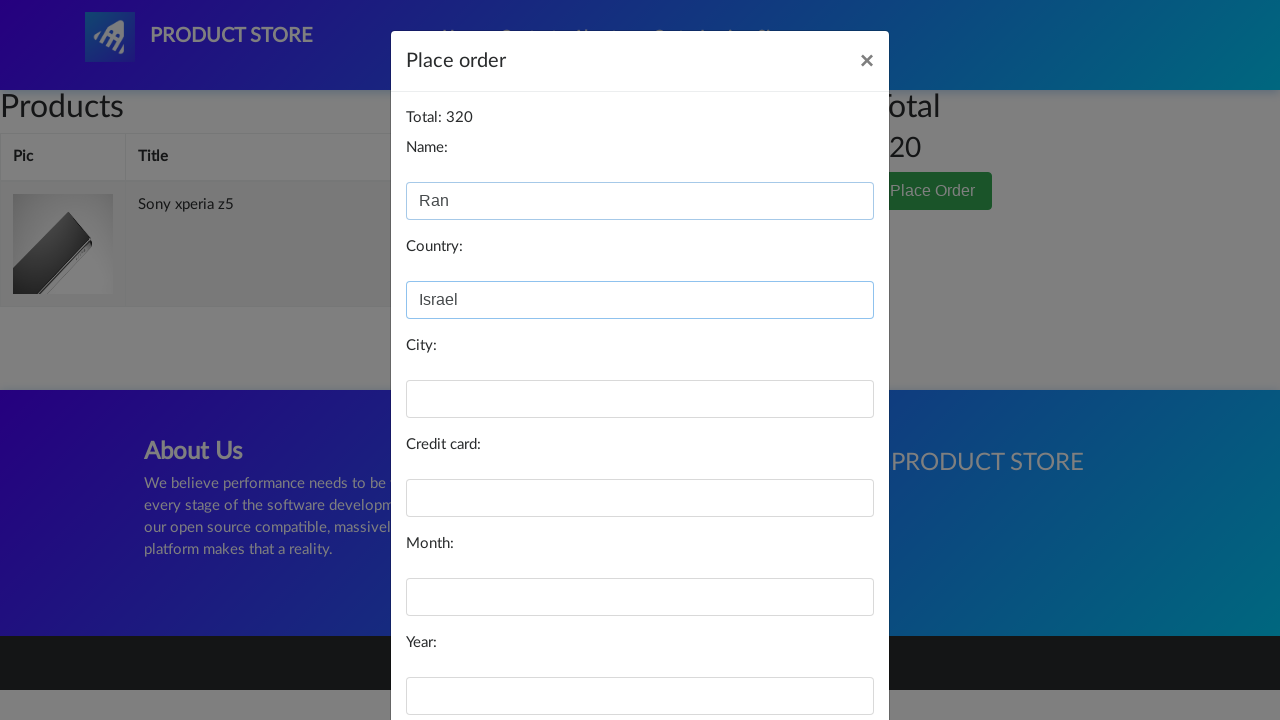

Filled city field with 'Holon' on //*[@id="city"]
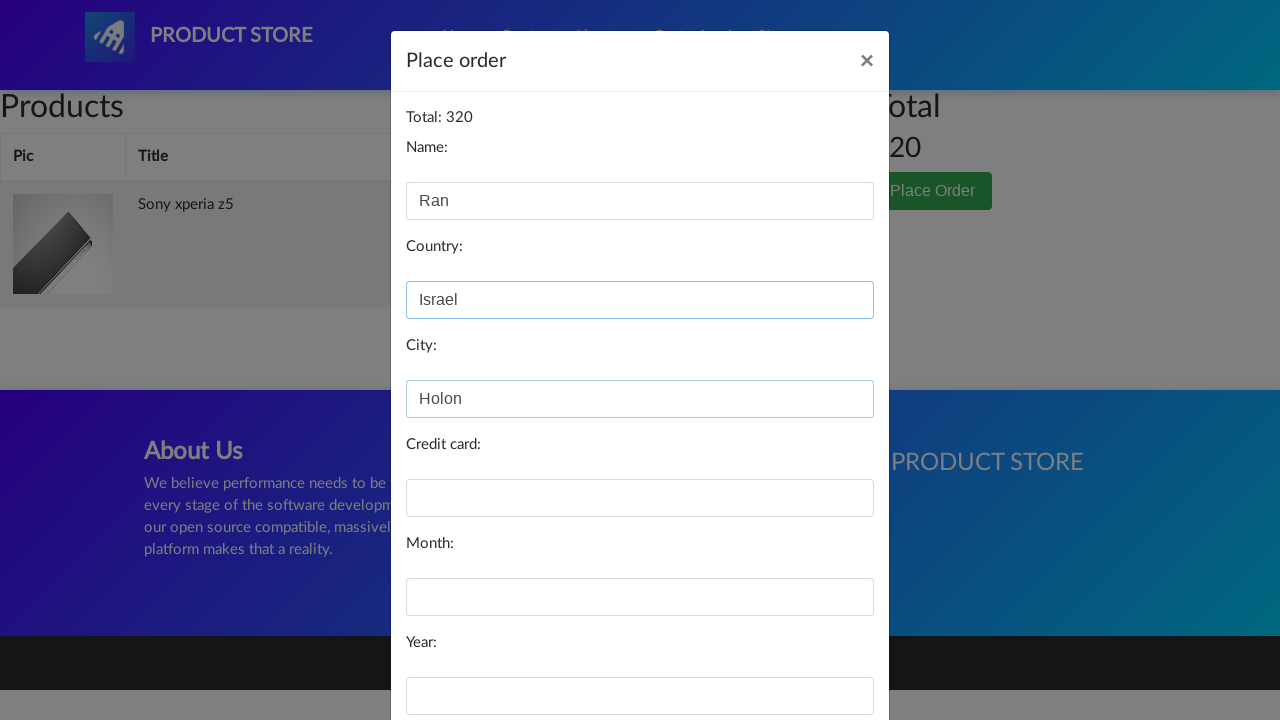

Filled card field with valid credit card number on //*[@id="card"]
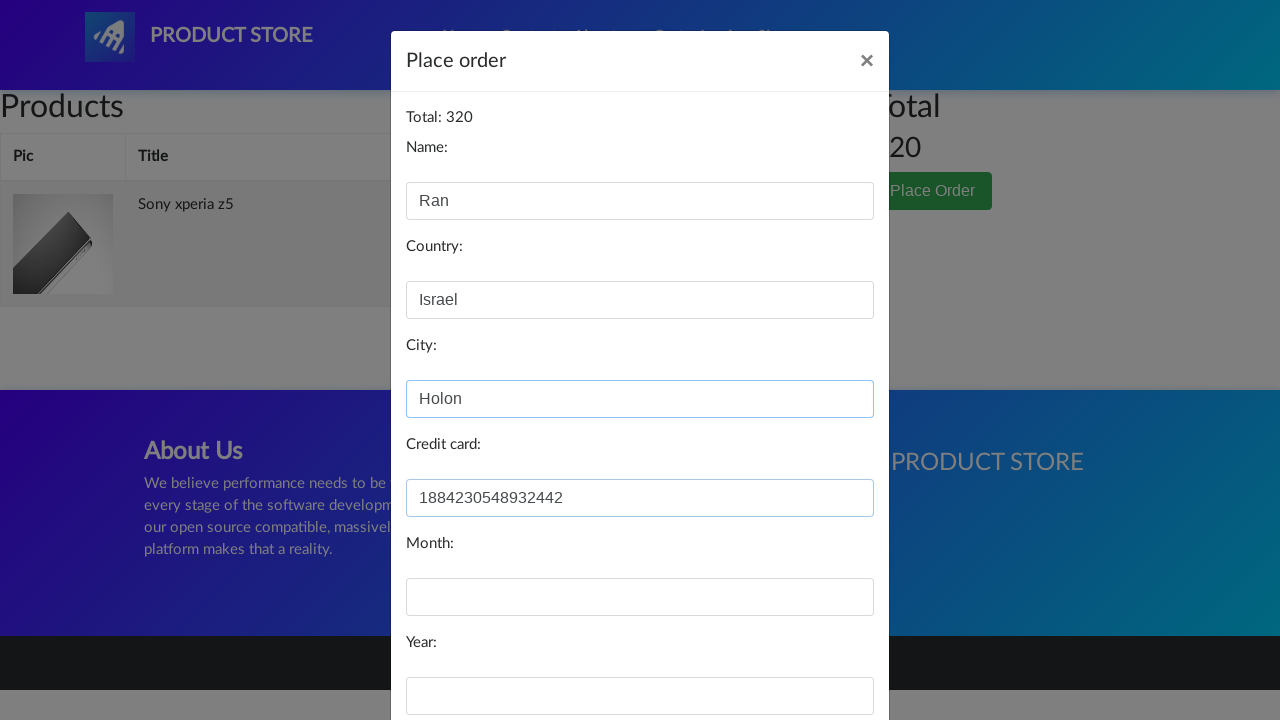

Filled month field with '13.4' on //*[@id="month"]
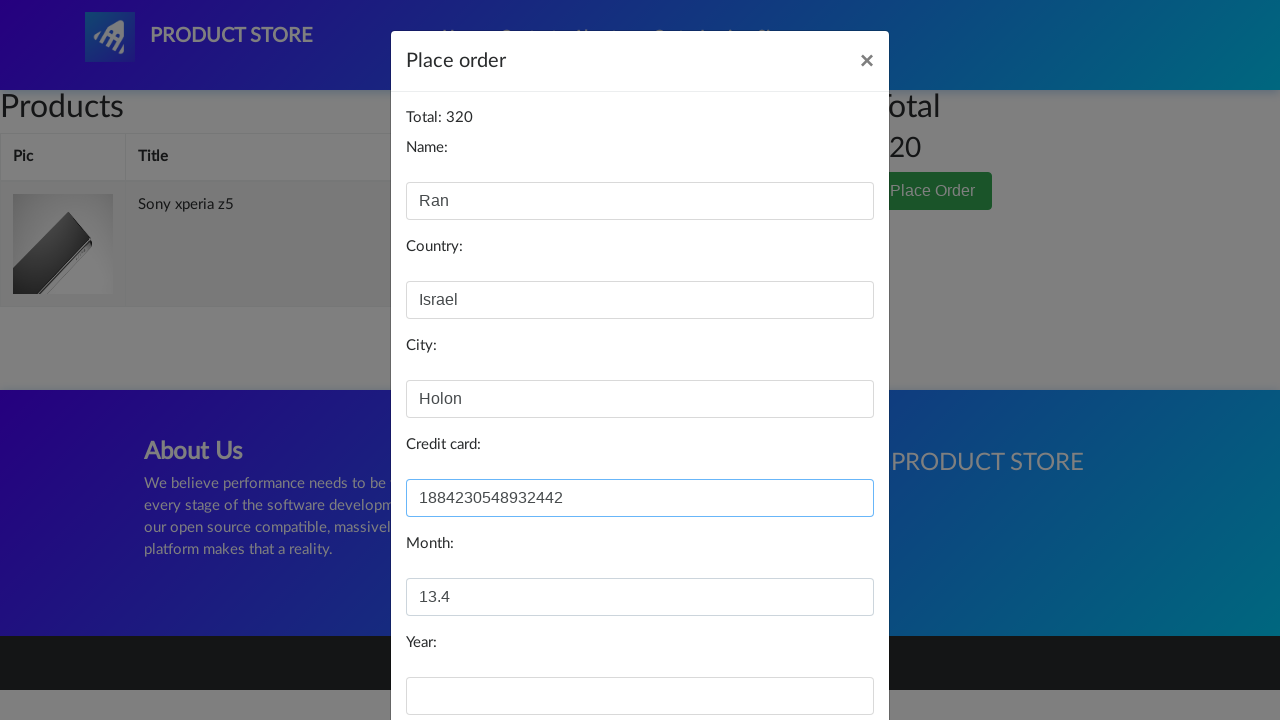

Filled year field with '2002' on //*[@id="year"]
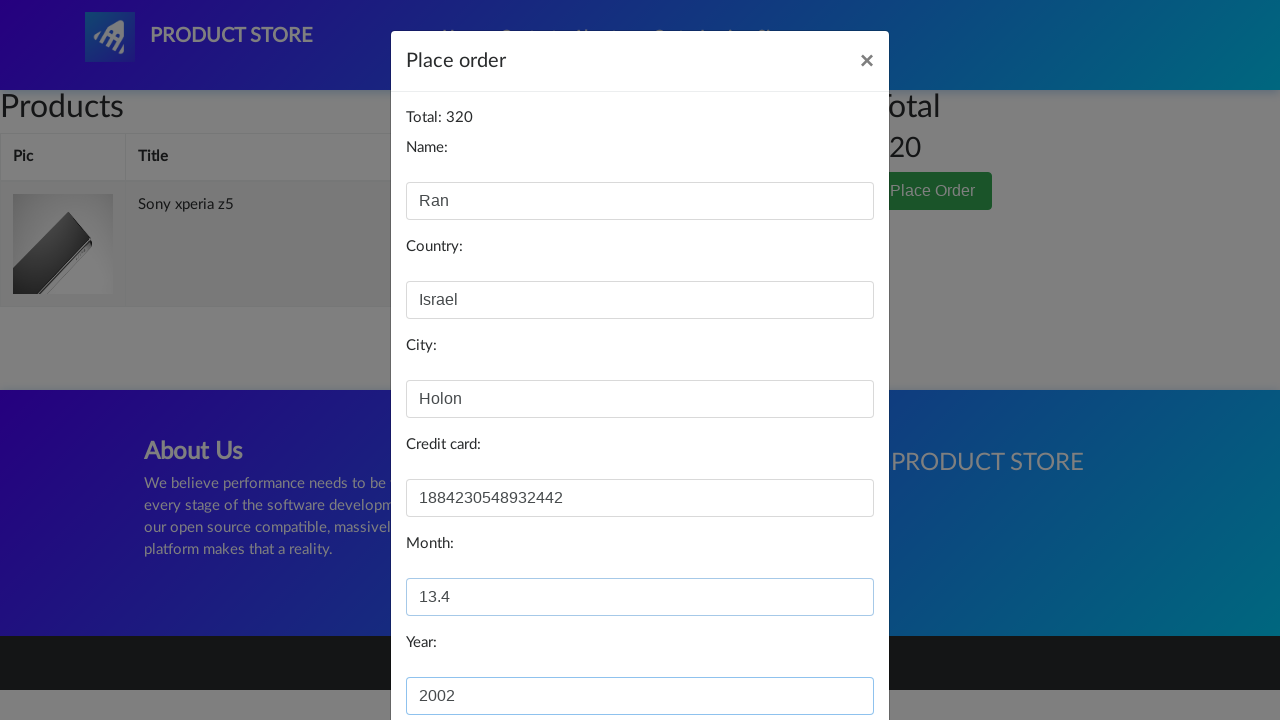

Clicked Purchase button to submit order at (823, 655) on xpath=//*[@id="orderModal"]/div/div/div[3]/button[2]
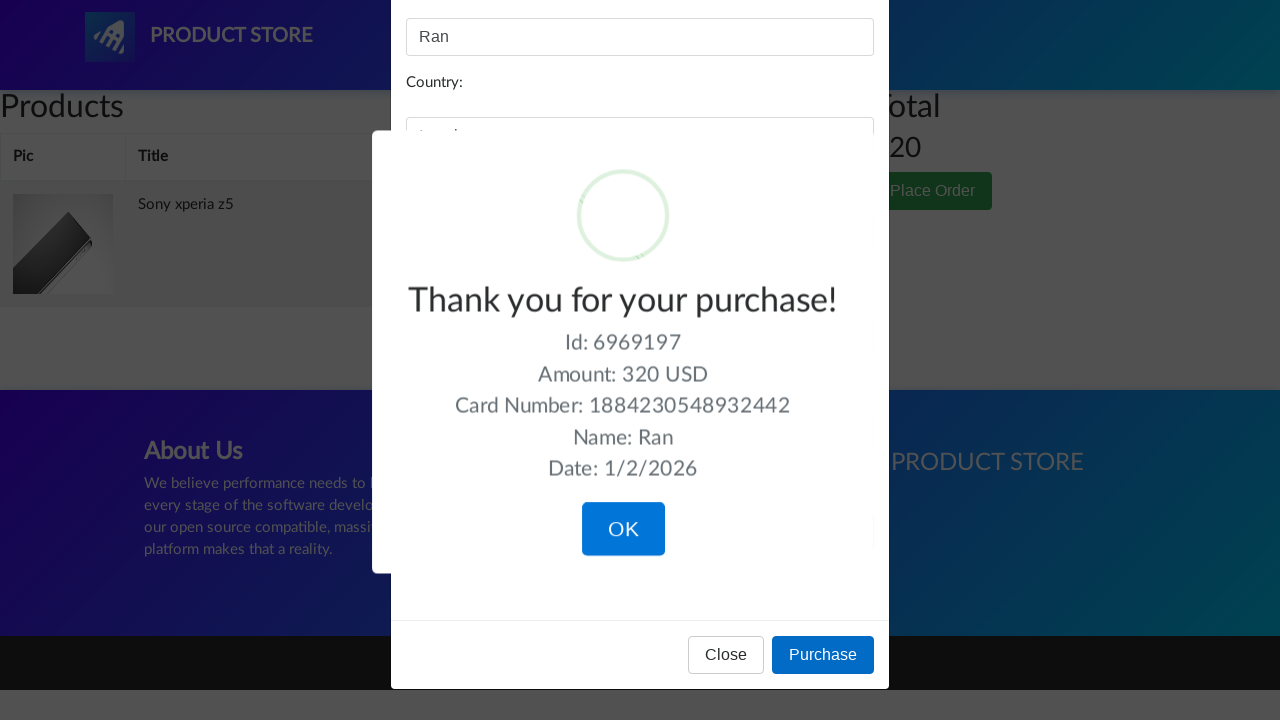

Waited for order confirmation message to appear
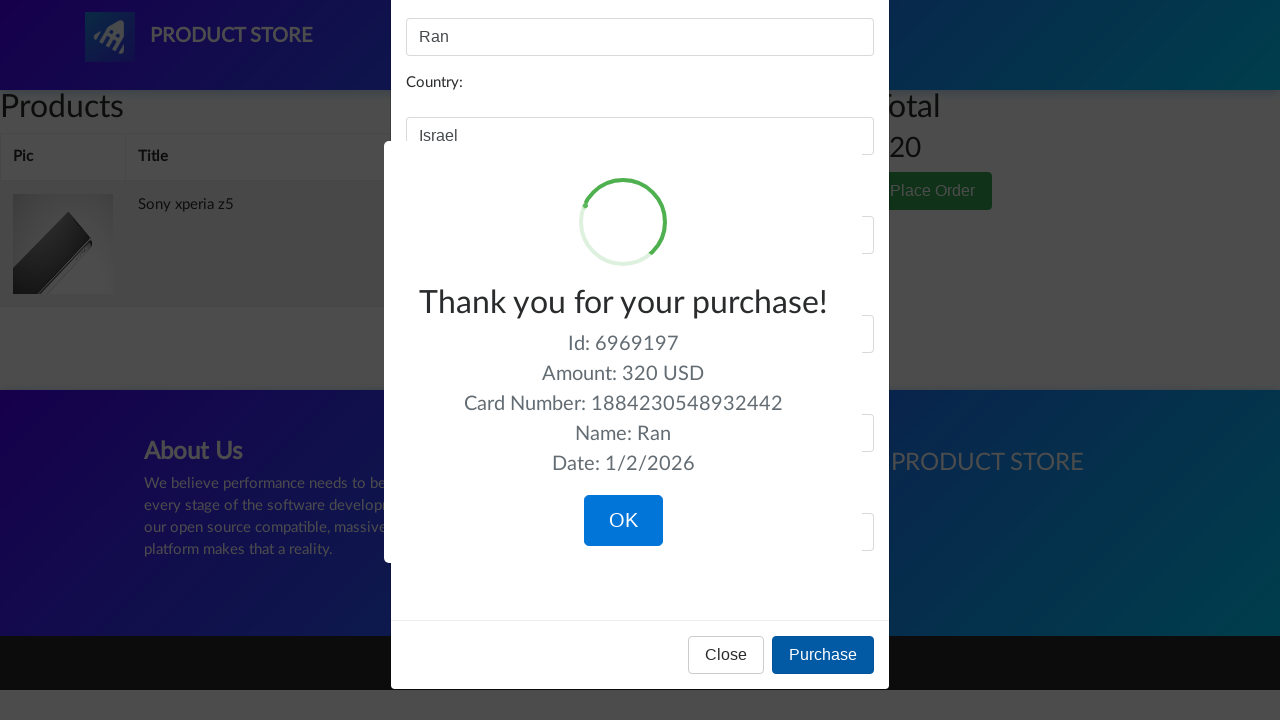

Clicked OK button on order confirmation at (623, 521) on xpath=/html/body/div[10]/div[7]/div/button
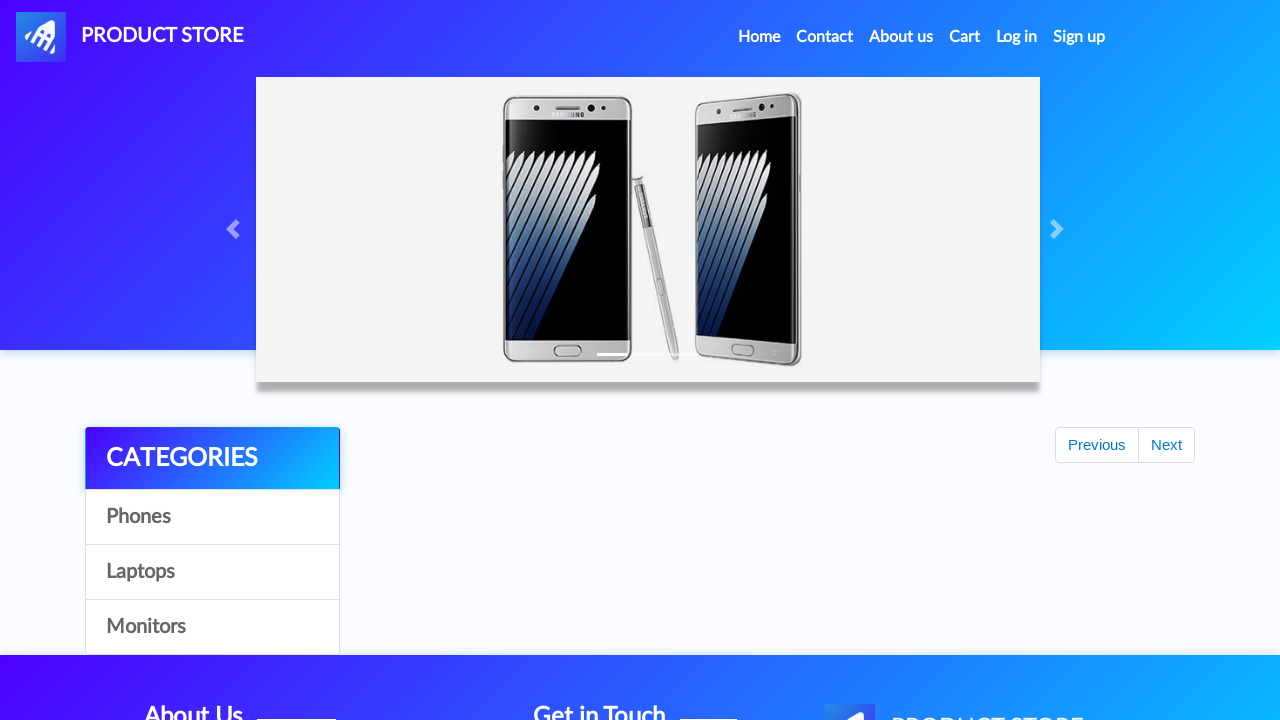

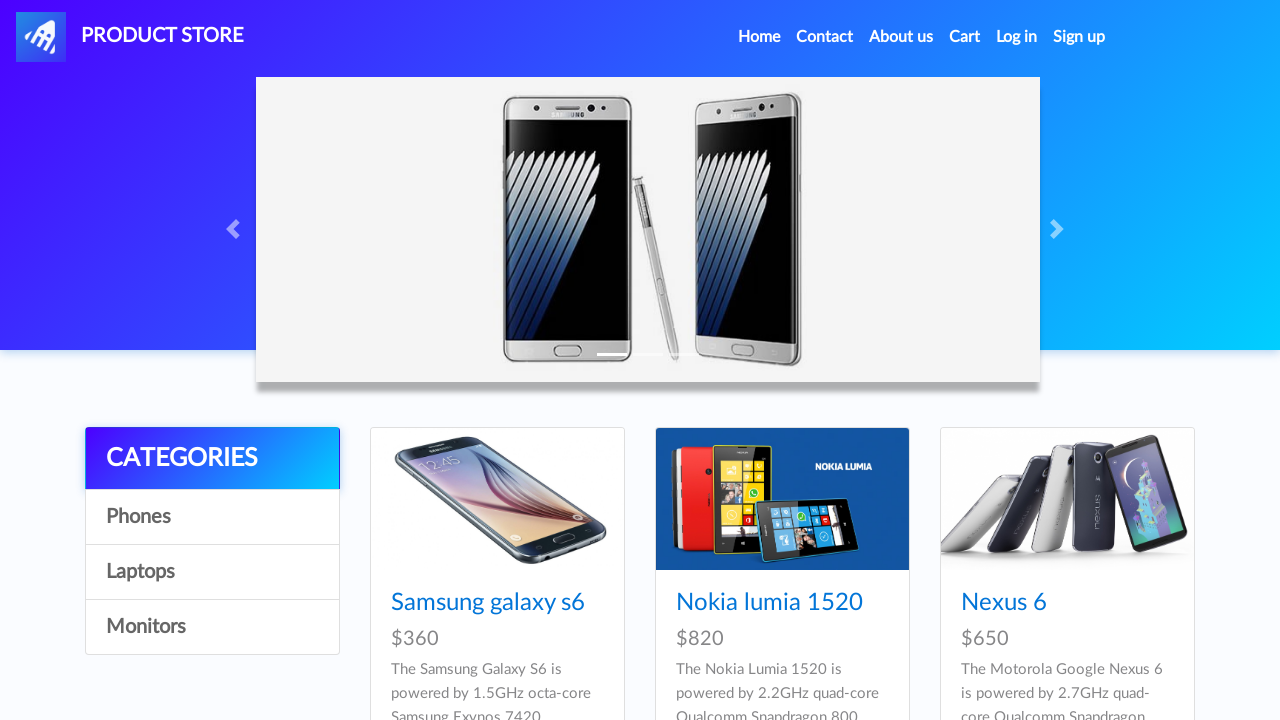